Tests dynamic loading functionality by clicking a start button and waiting for a hidden element to become visible, then verifying the "Hello World!" text appears

Starting URL: http://the-internet.herokuapp.com/dynamic_loading/1

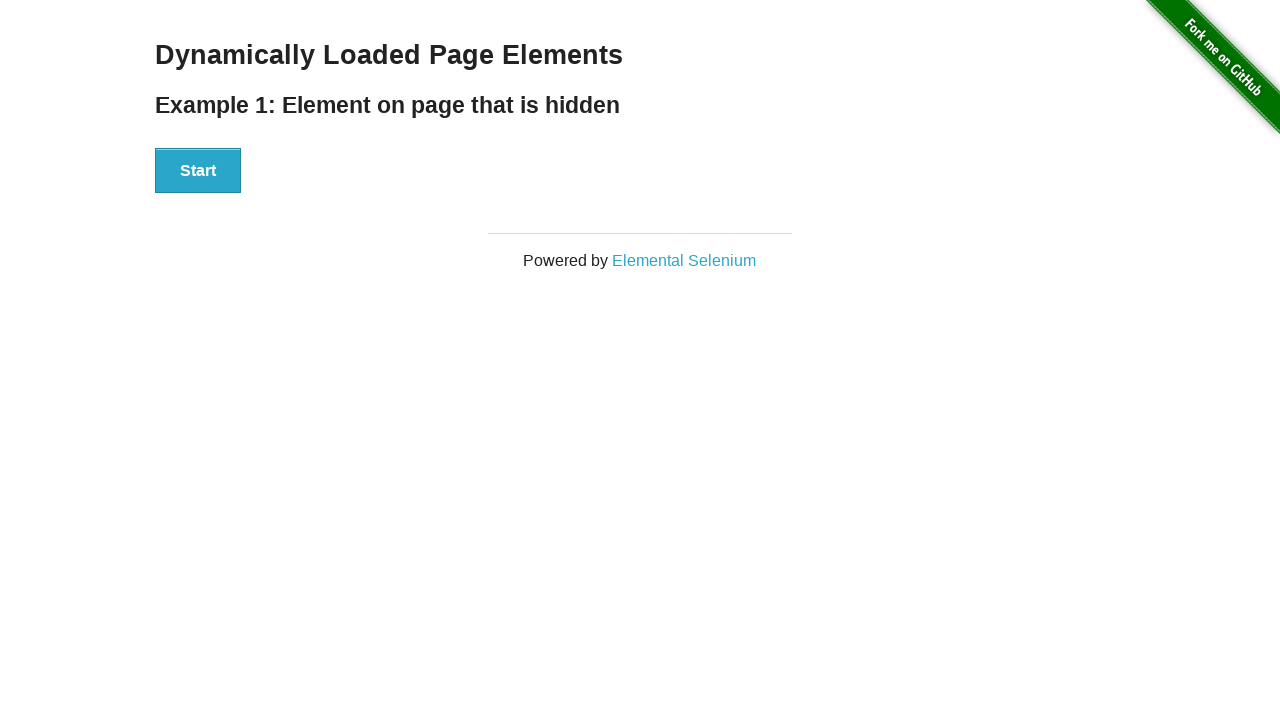

Navigated to dynamic loading test page
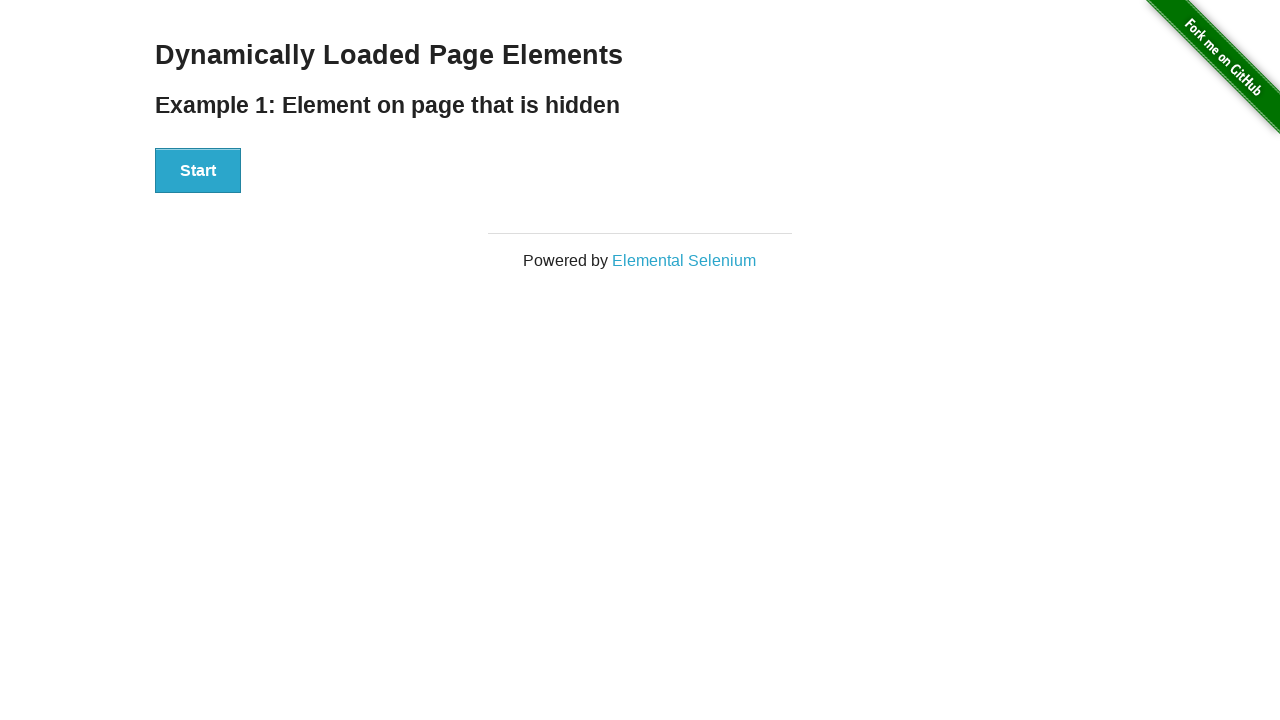

Clicked the start button to begin dynamic loading at (198, 171) on xpath=//div[@id='start']/button
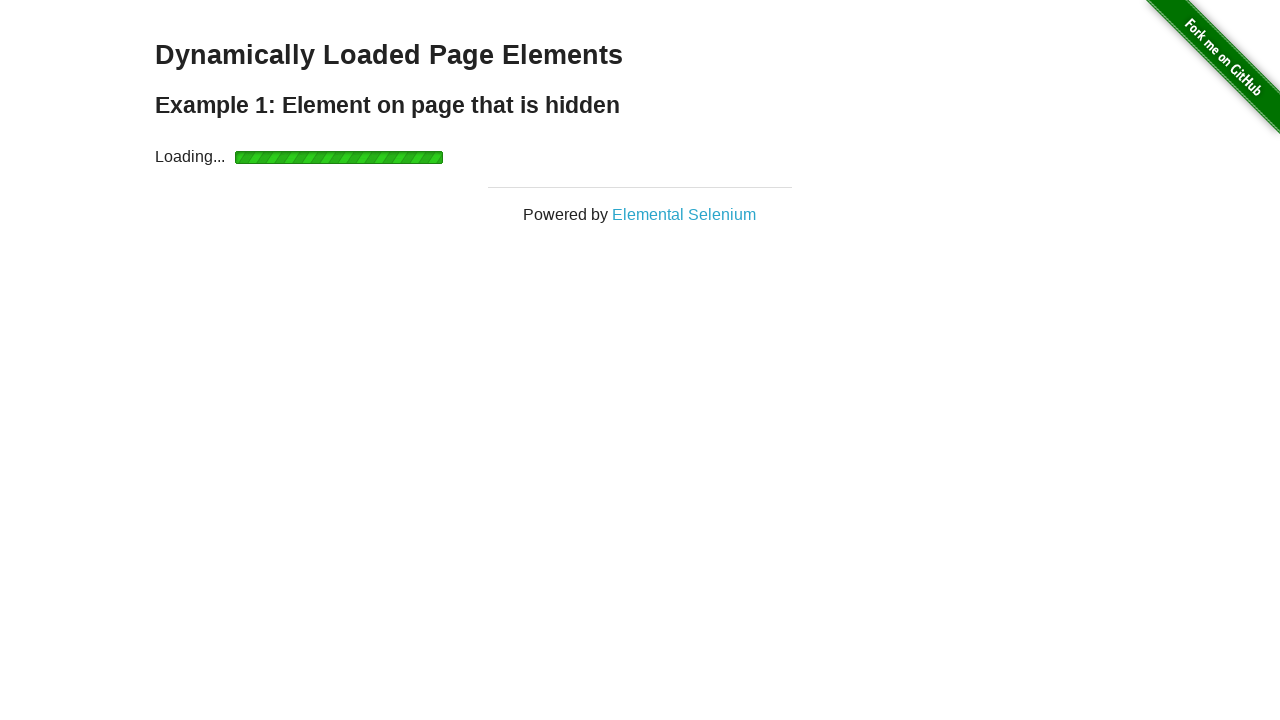

Waited for hidden element to become visible
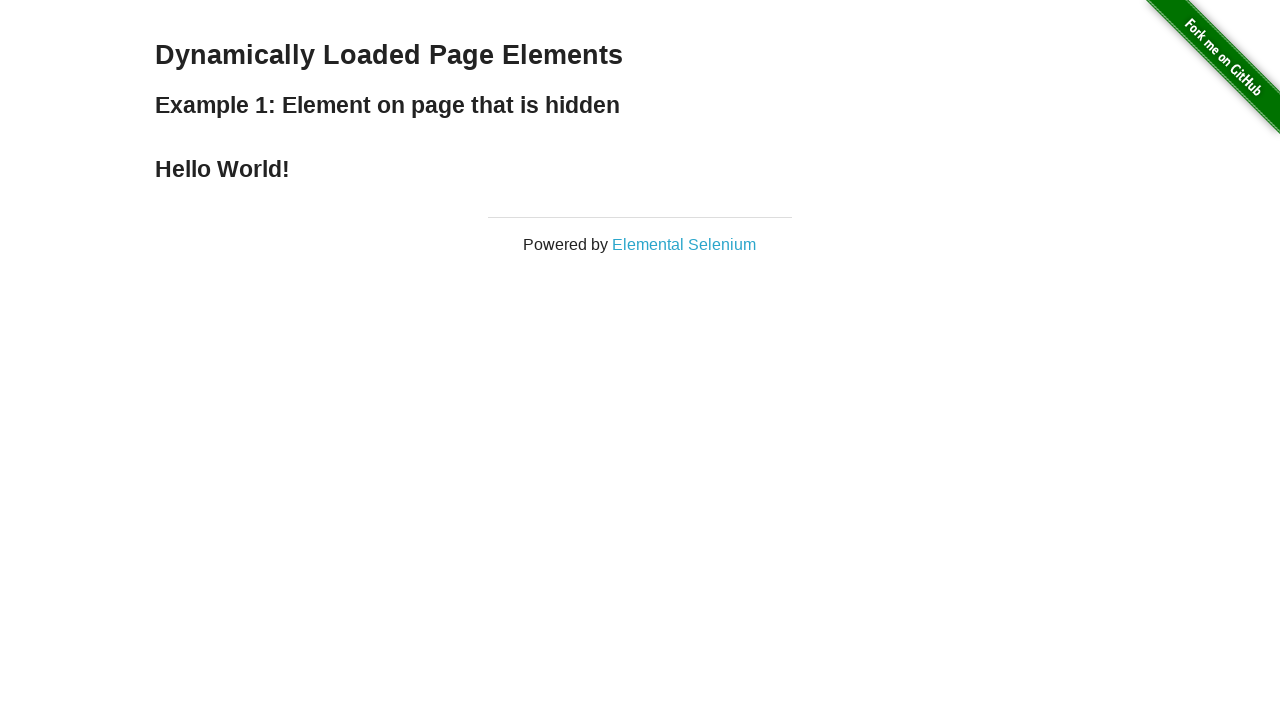

Retrieved text content from finish element
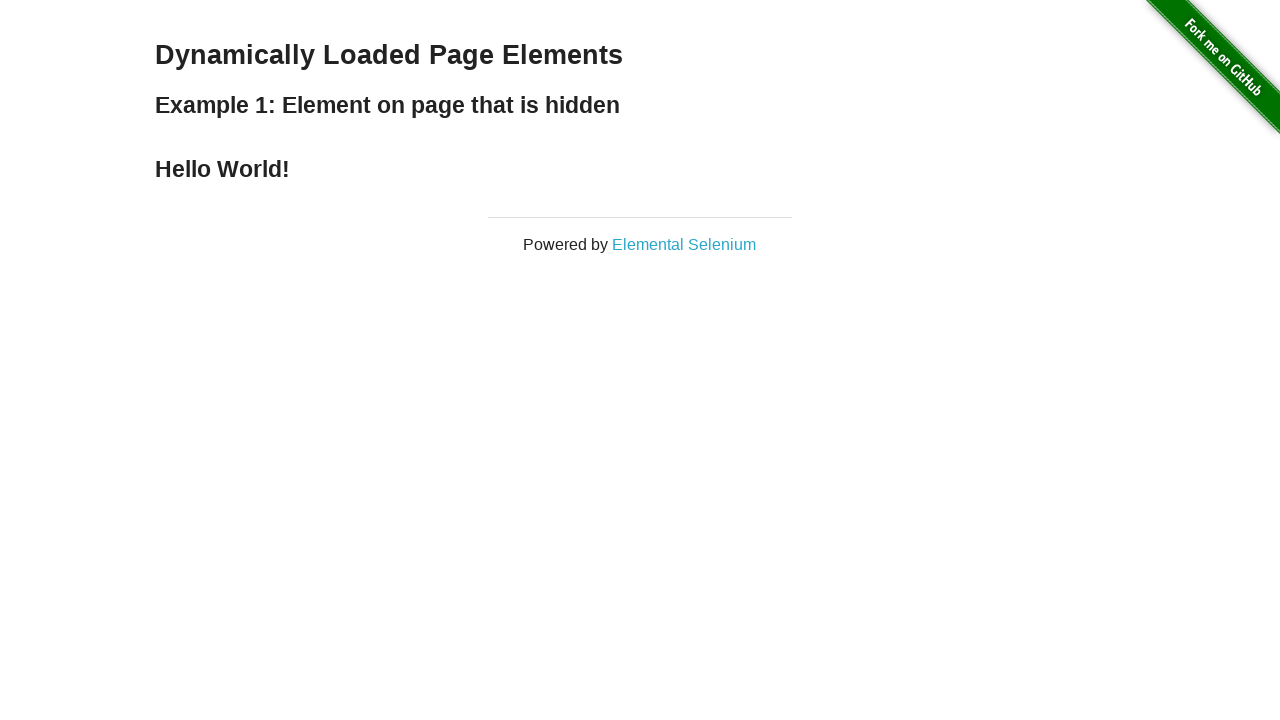

Verified 'Hello World!' text appears in finish element
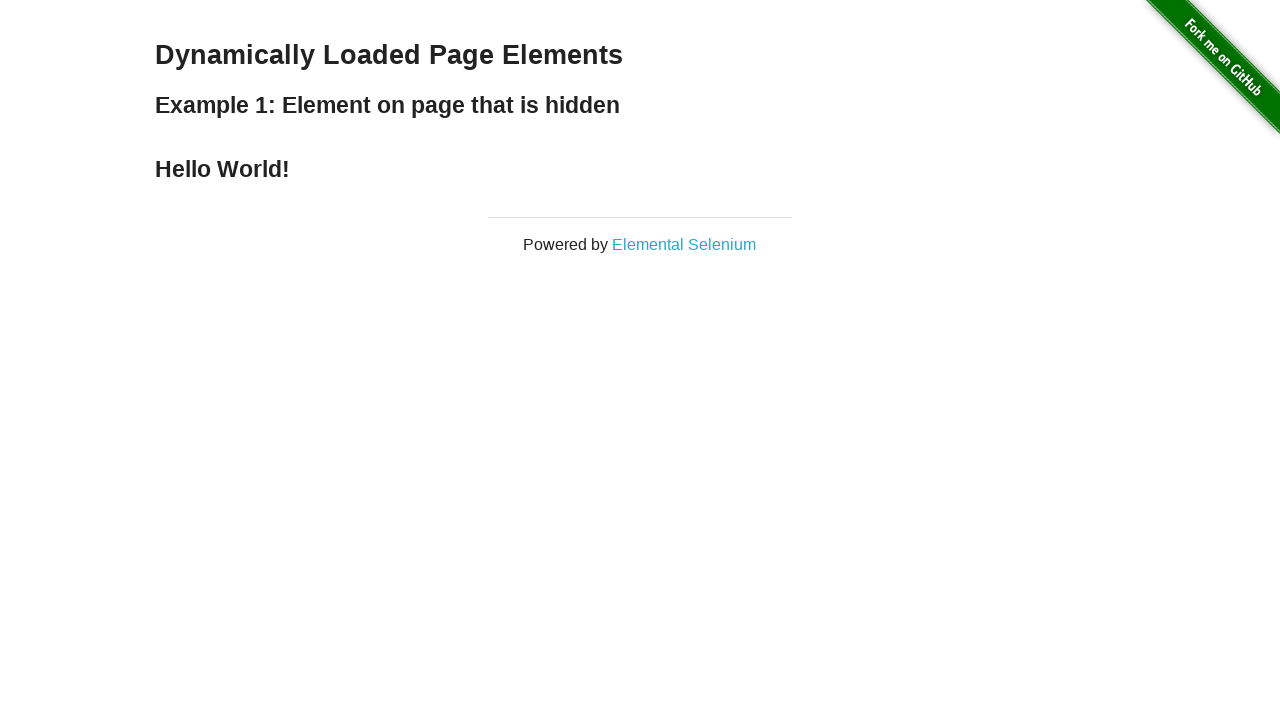

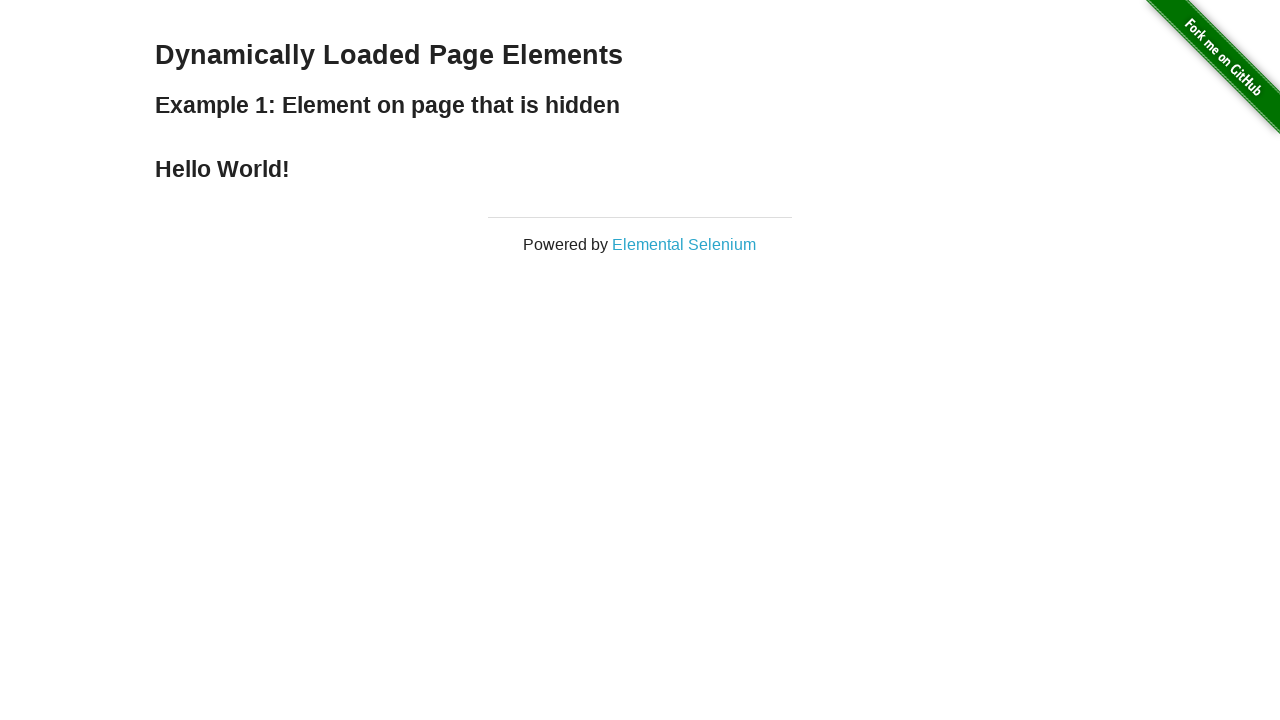